Tests a jQuery combo tree dropdown by clicking on the input box and selecting multiple items from the dropdown list

Starting URL: https://www.jqueryscript.net/demo/Drop-Down-Combo-Tree/

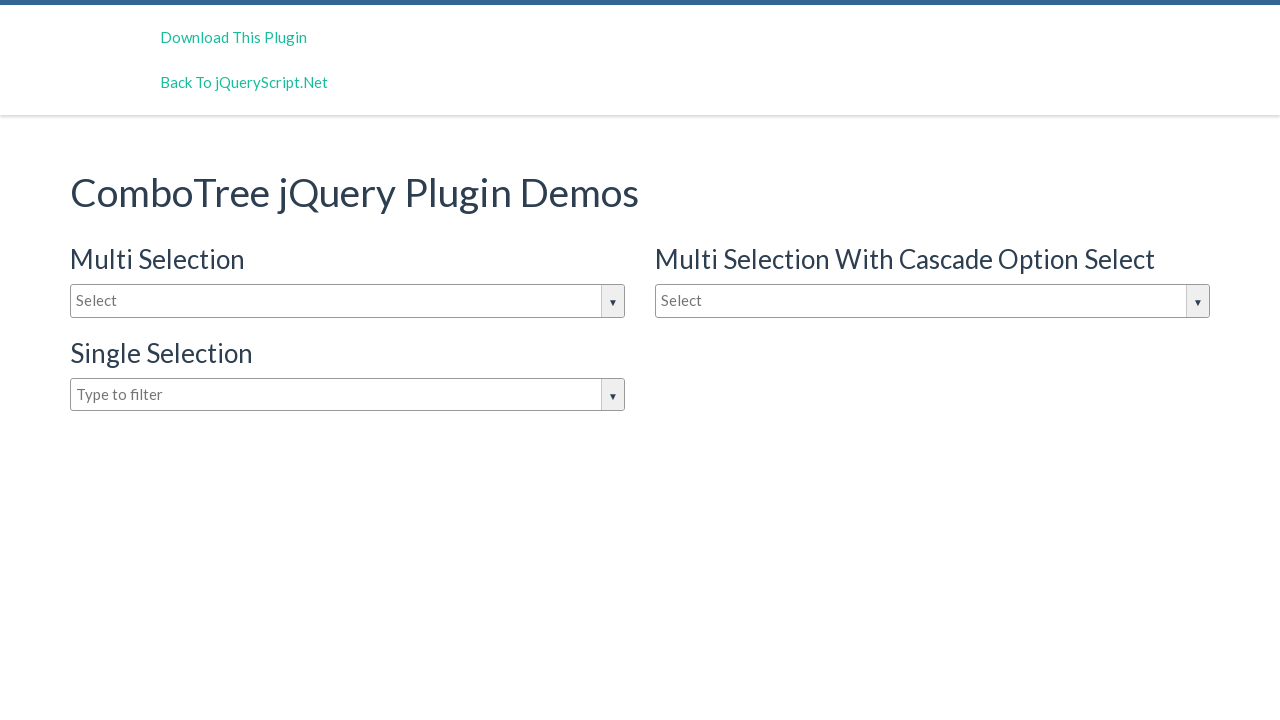

Clicked on the combo tree input box to open dropdown at (348, 301) on input#justAnInputBox
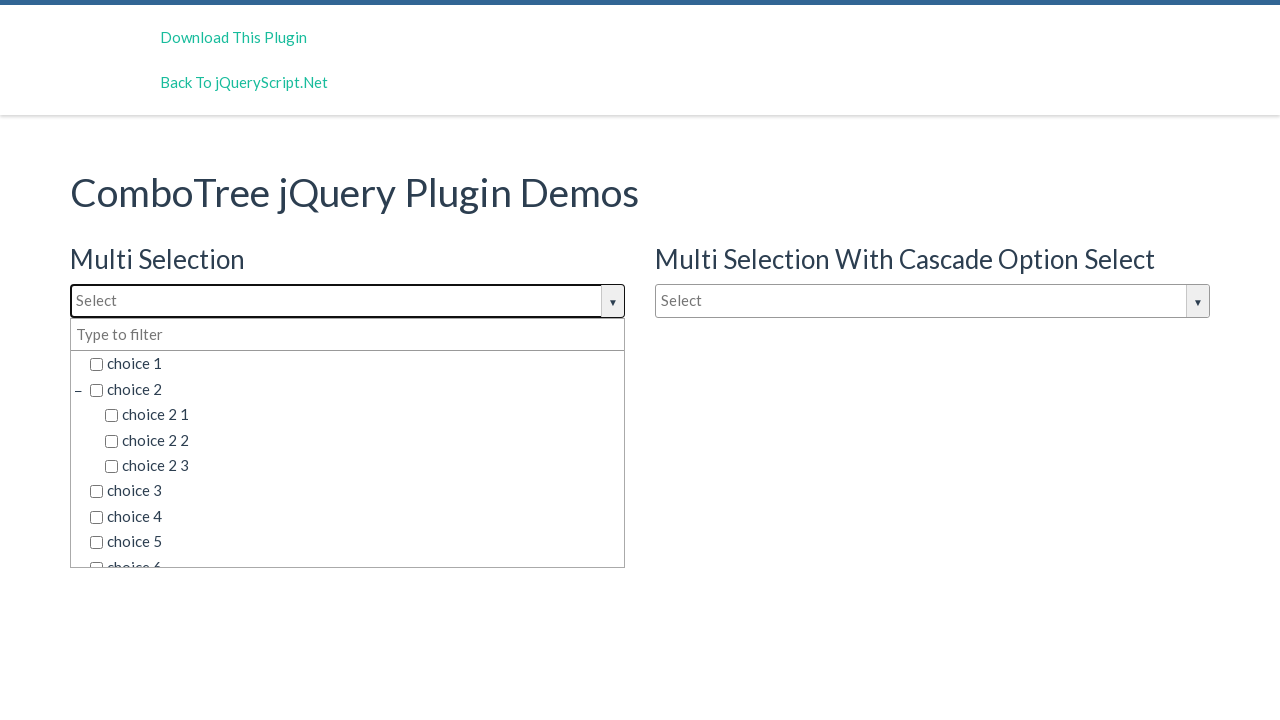

Dropdown items are now visible
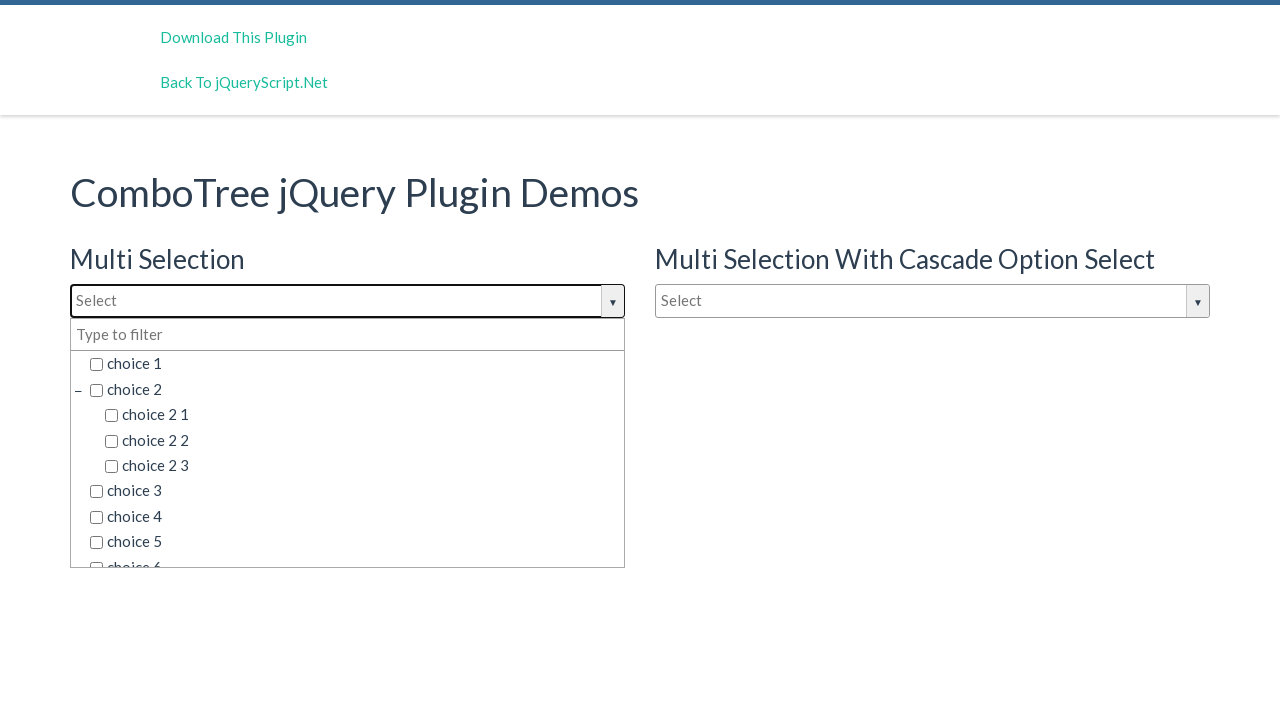

Selected 'choice 1' from the dropdown at (348, 364) on li.ComboTreeItemChlid:has-text('choice 1')
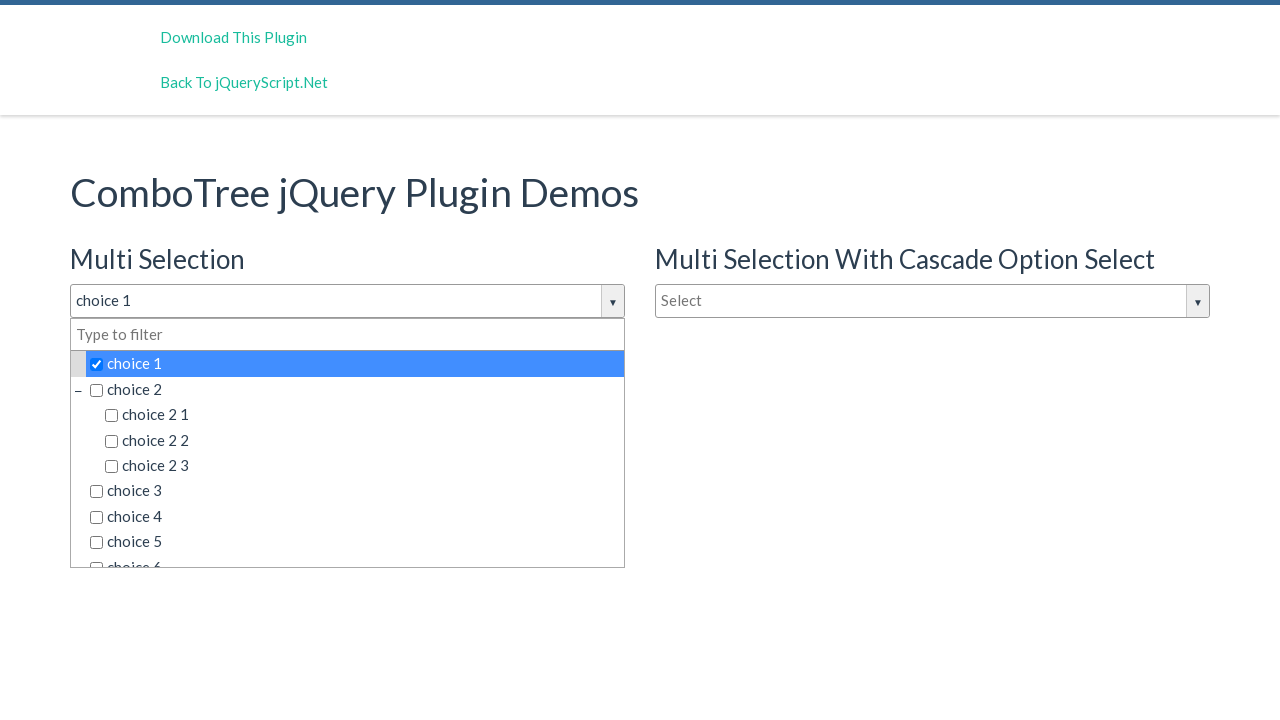

Selected 'choice 2 1' from the dropdown at (355, 415) on li.ComboTreeItemChlid:has-text('choice 2 1')
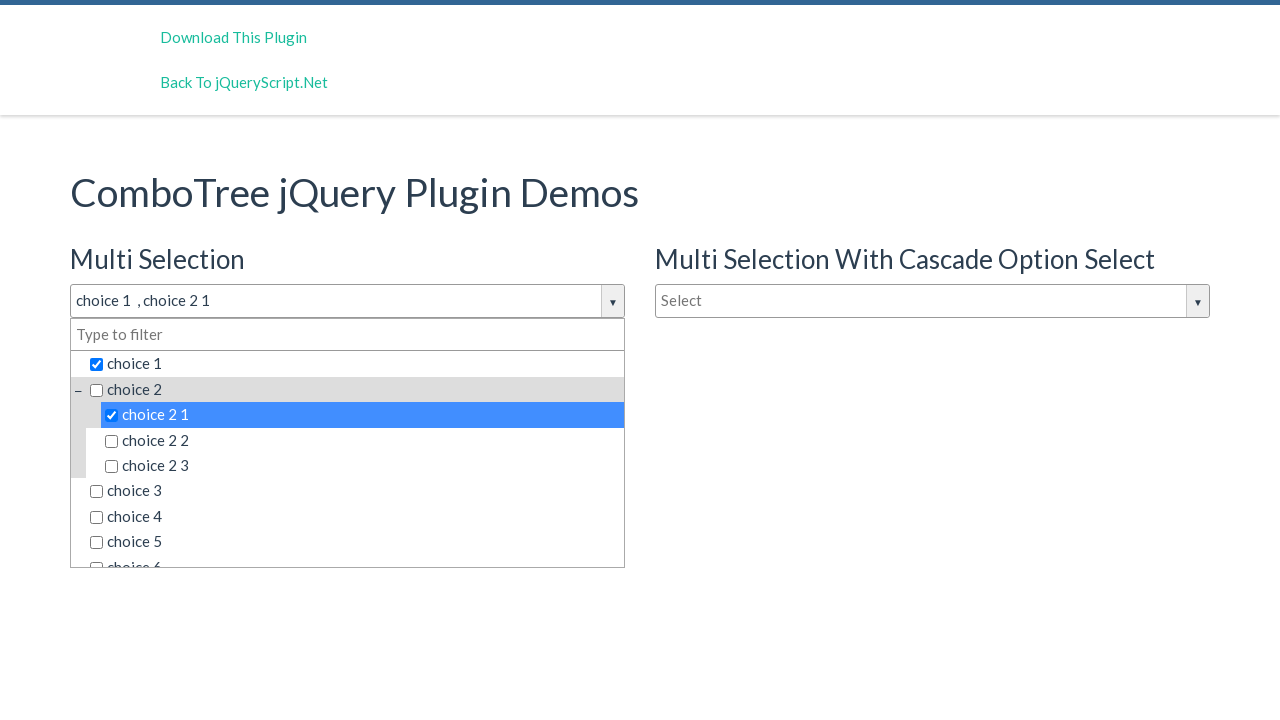

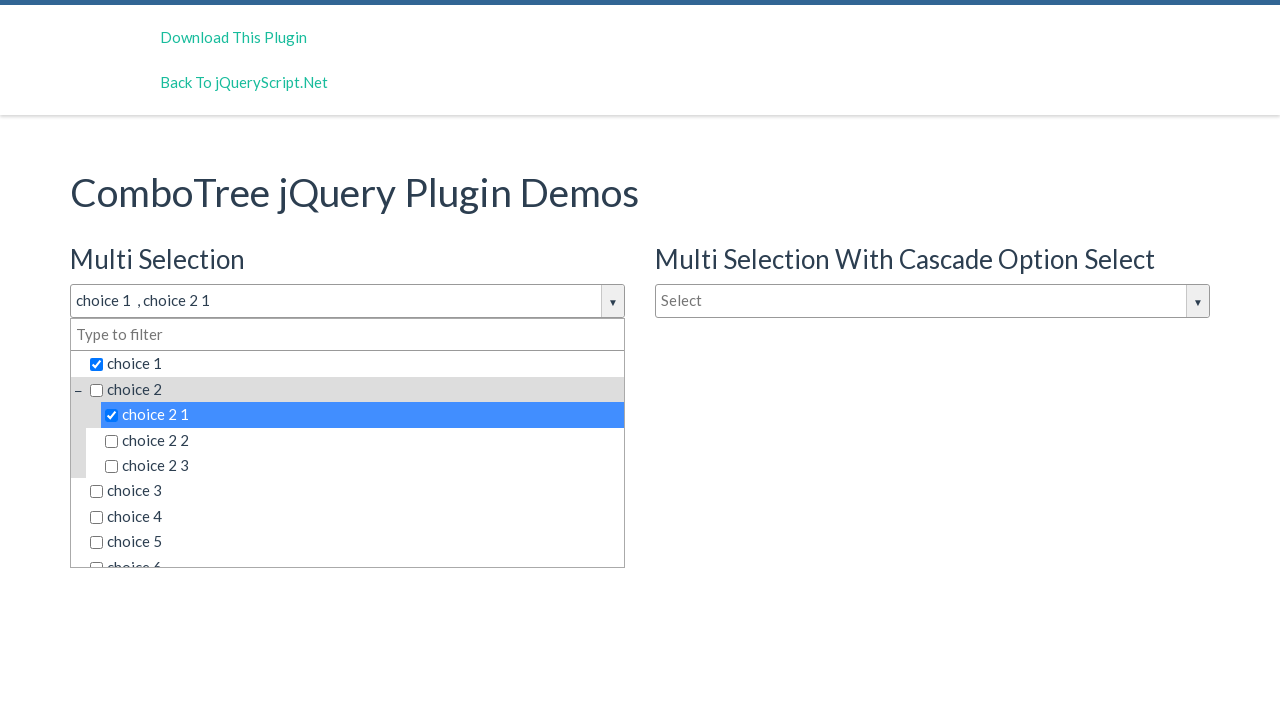